Tests keyboard shortcuts functionality on a text comparison website by using Ctrl+A to select all text, Ctrl+C to copy, Tab to move to the next field, and Ctrl+V to paste

Starting URL: https://text-compare.com/

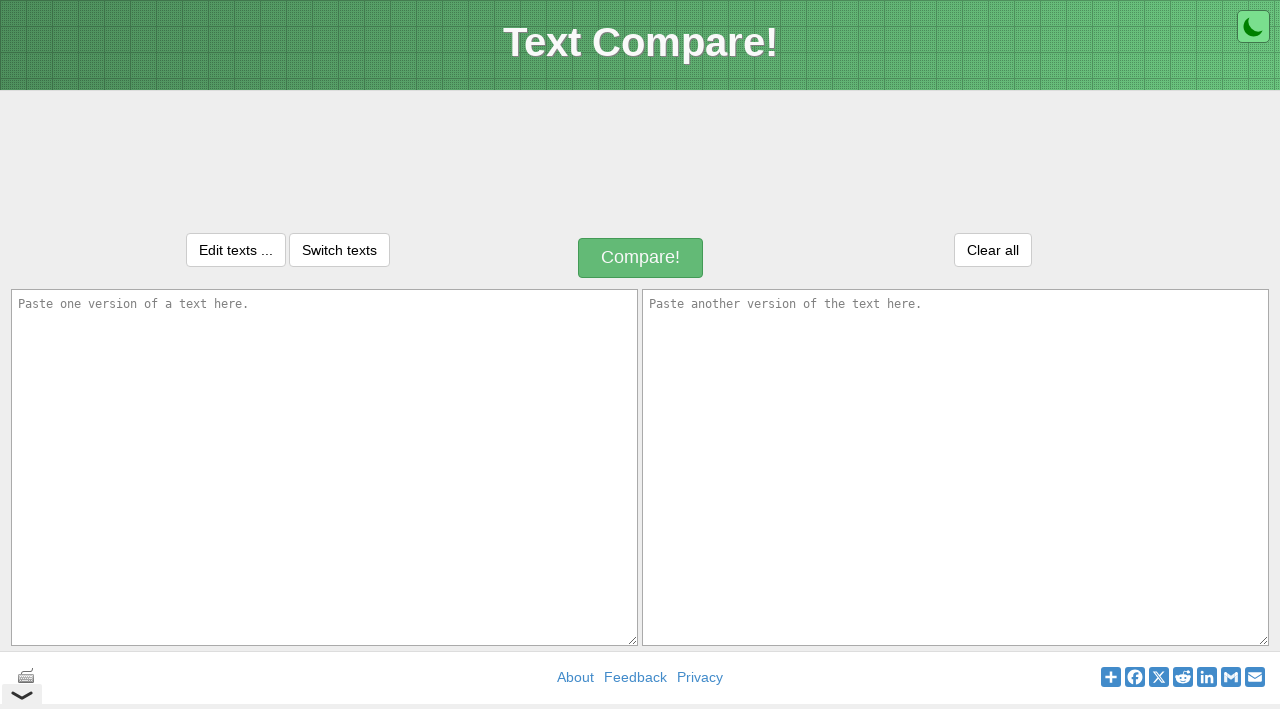

Filled first textarea with 'WELCOME' on textarea#inputText1
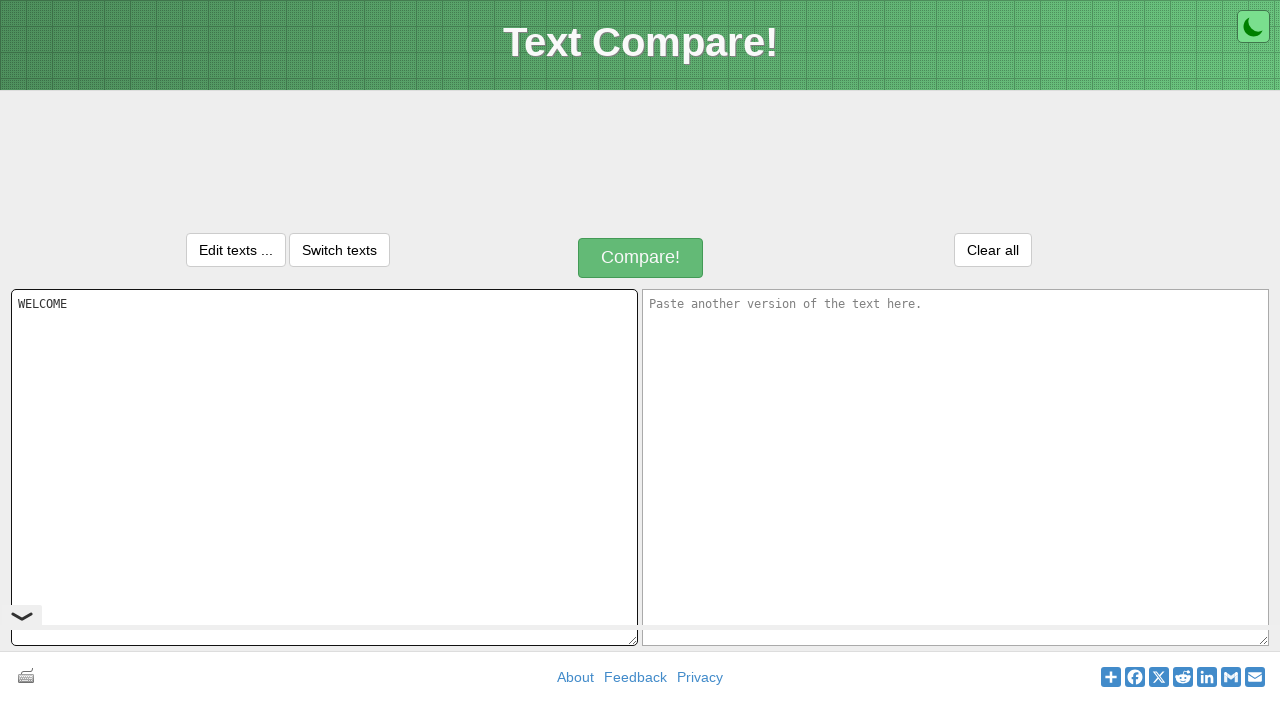

Selected all text using Ctrl+A
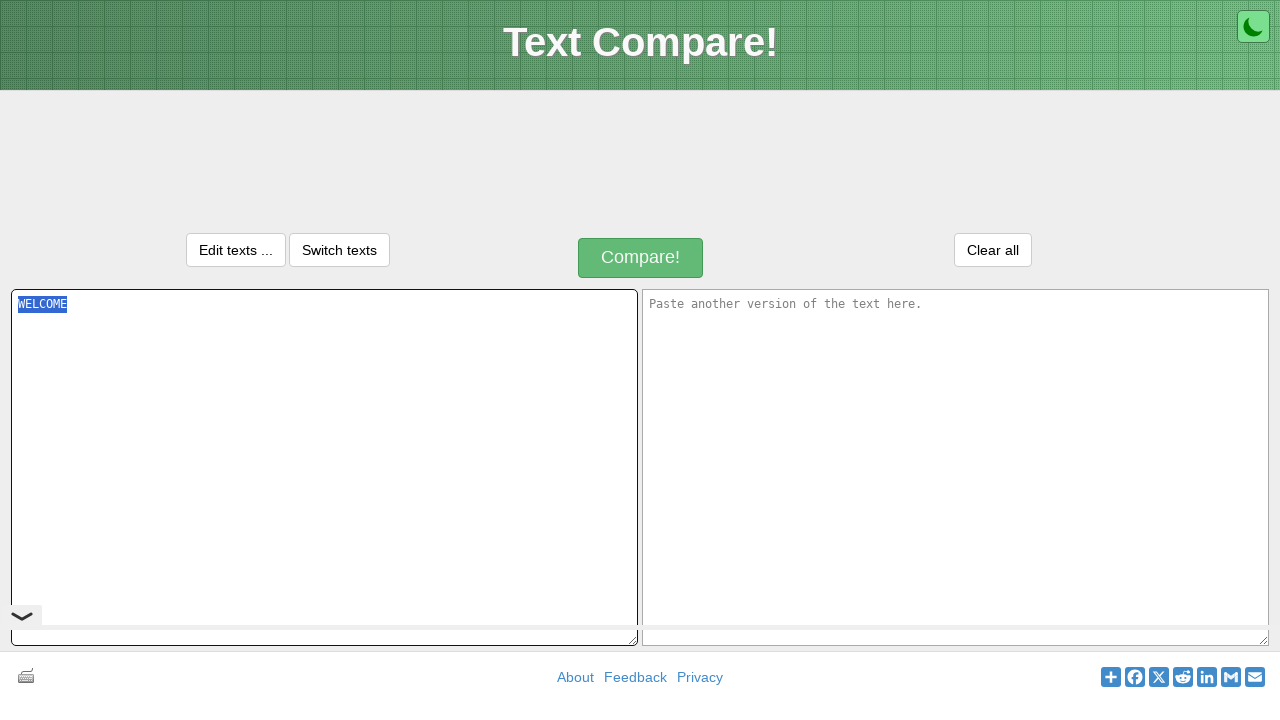

Copied selected text using Ctrl+C
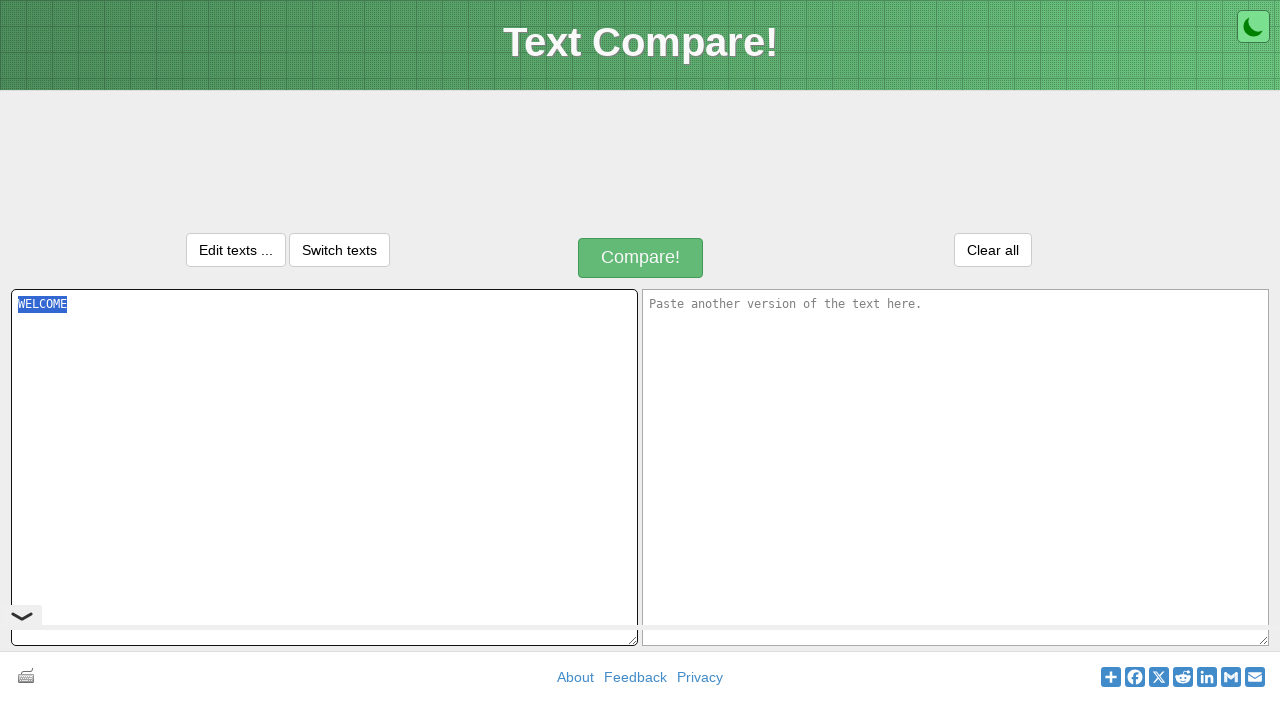

Moved to next field using Tab key
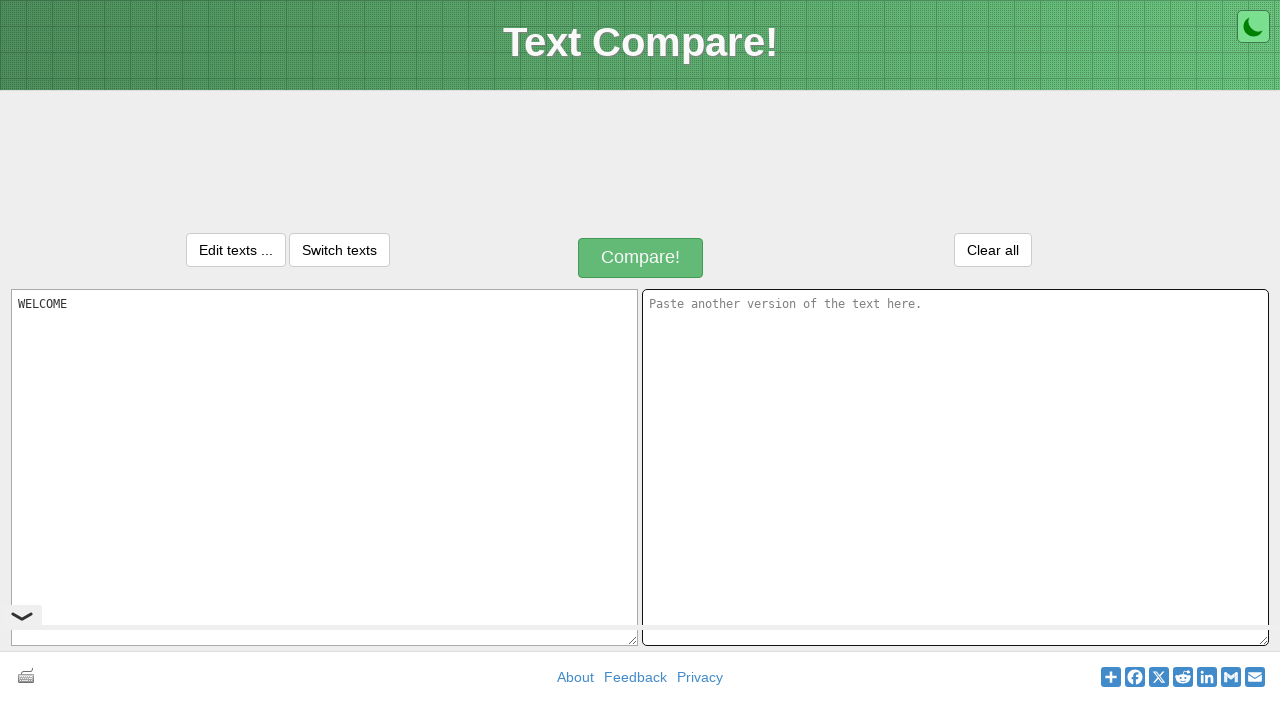

Pasted text into second field using Ctrl+V
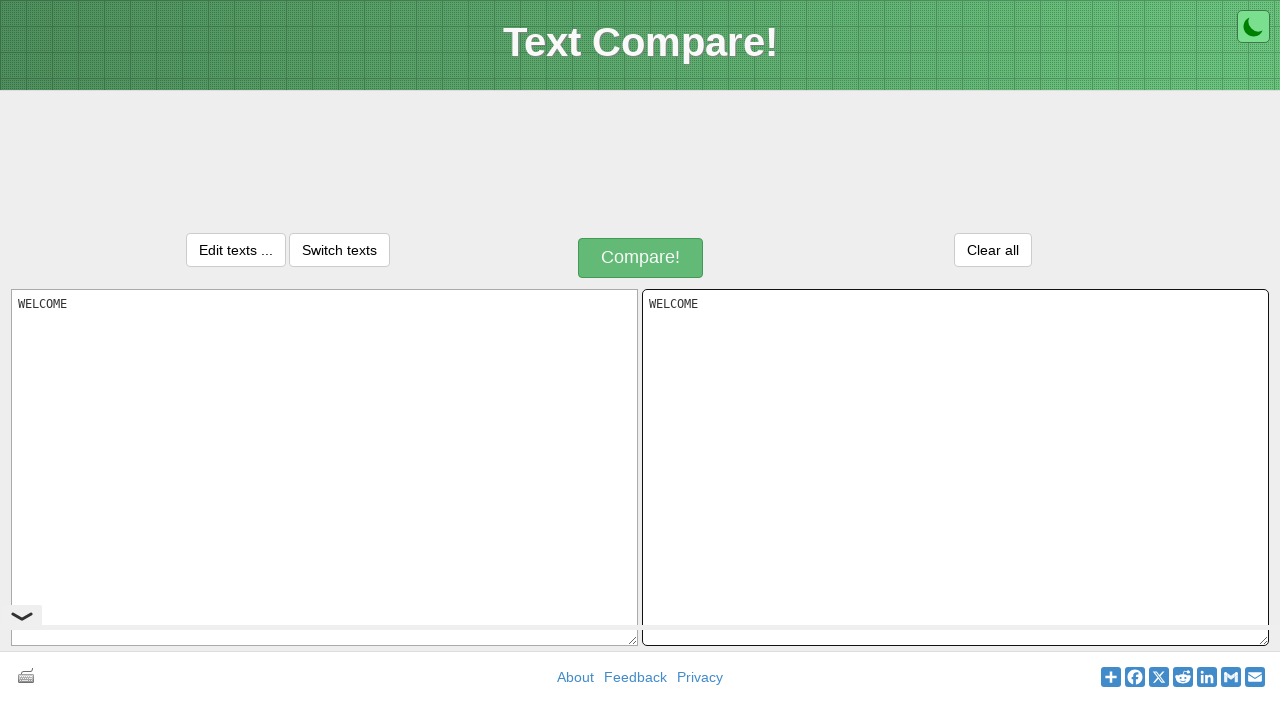

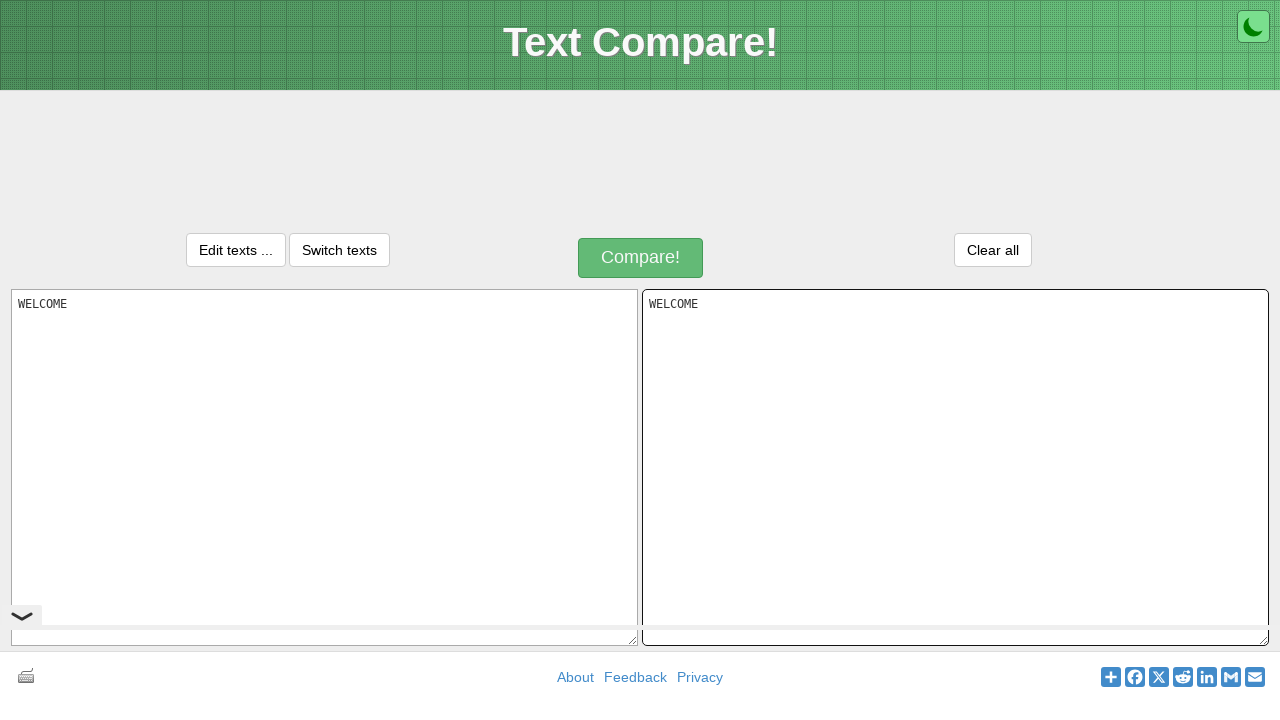